Navigates through multiple Indonesian websites (tiket.com, tokopedia.com, orangsiber.com, idejongkok.com, kelasotomesyen.com) and verifies each page loads successfully by checking for the page title.

Starting URL: https://www.tiket.com/

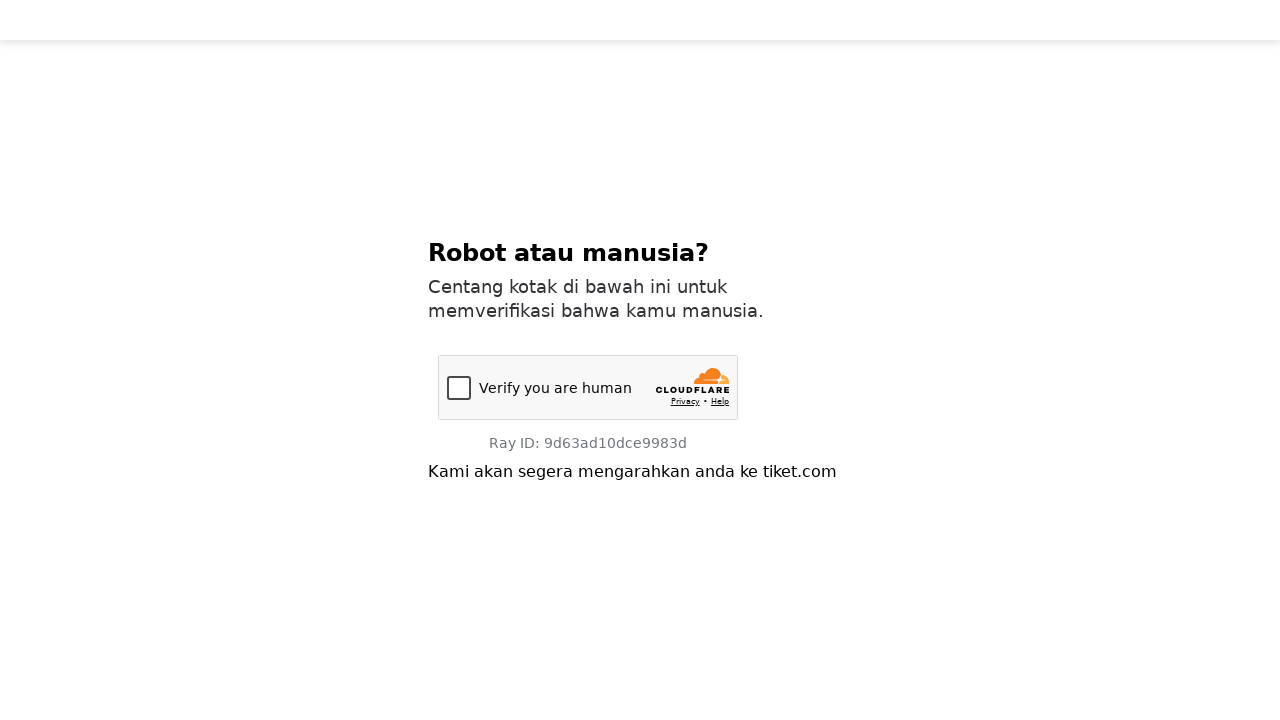

Waited for tiket.com page to fully load (domcontentloaded)
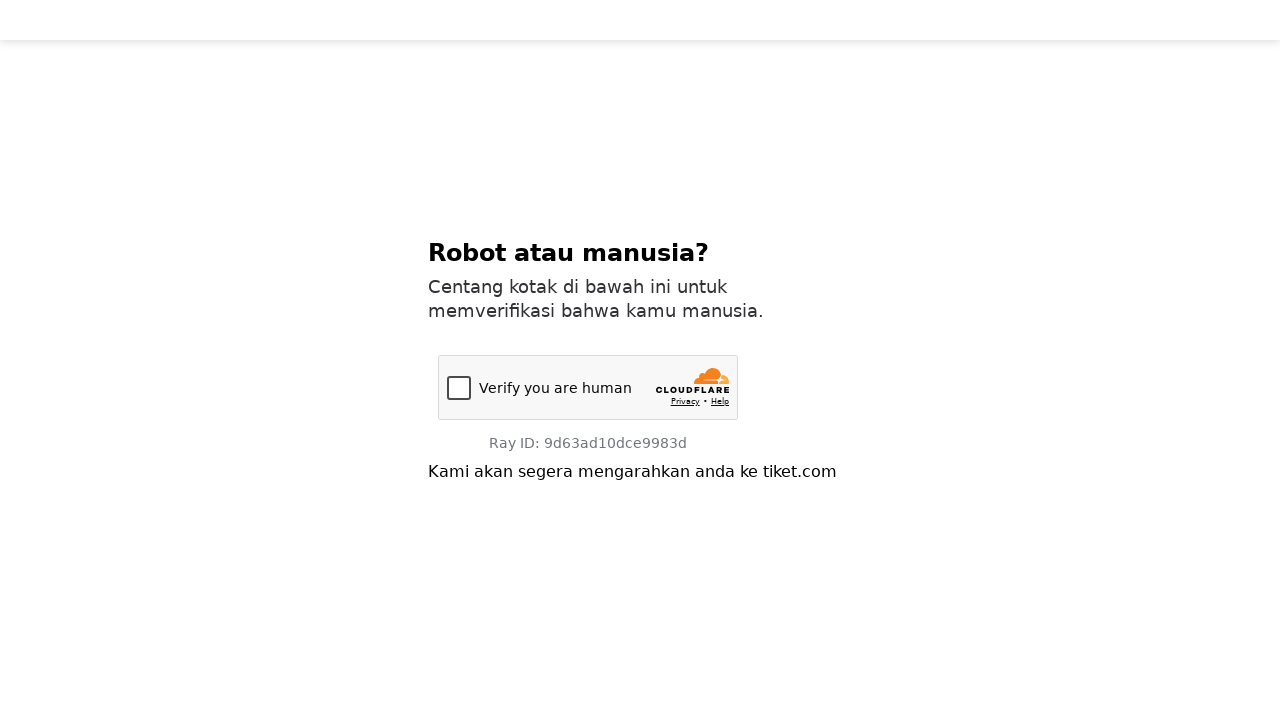

Navigated to https://www.tokopedia.com/
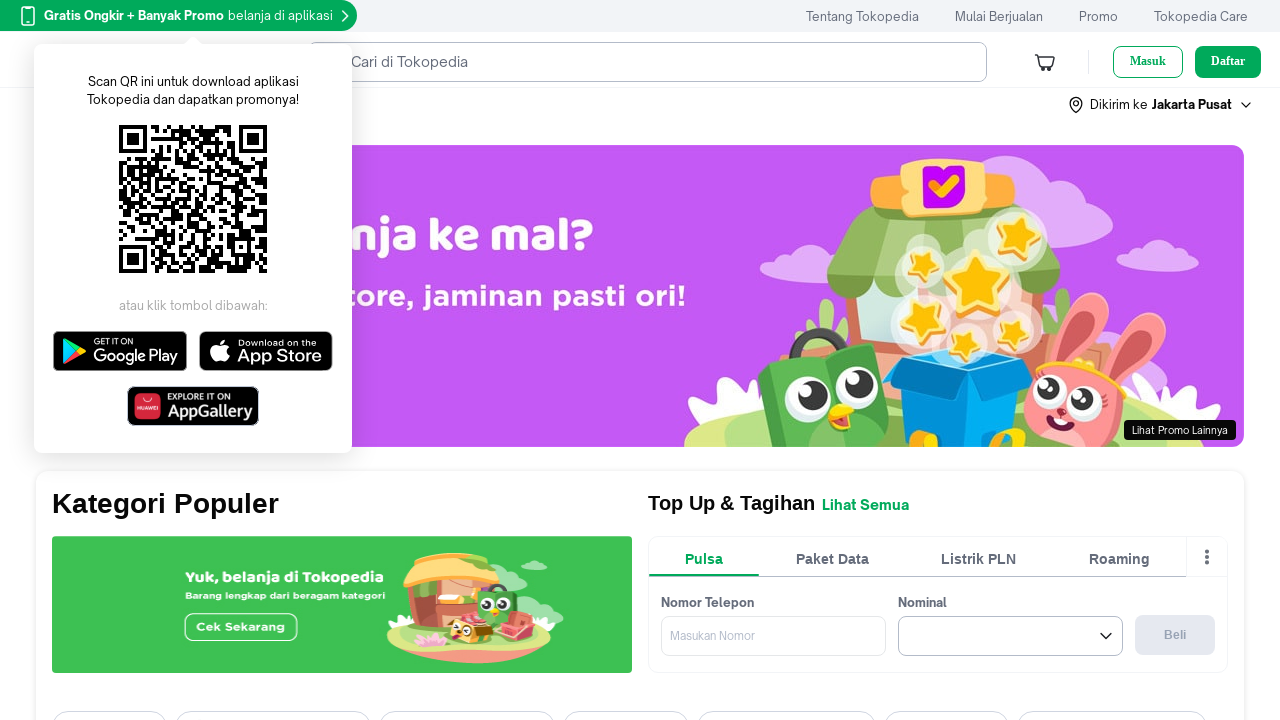

Waited for https://www.tokopedia.com/ page to fully load (domcontentloaded)
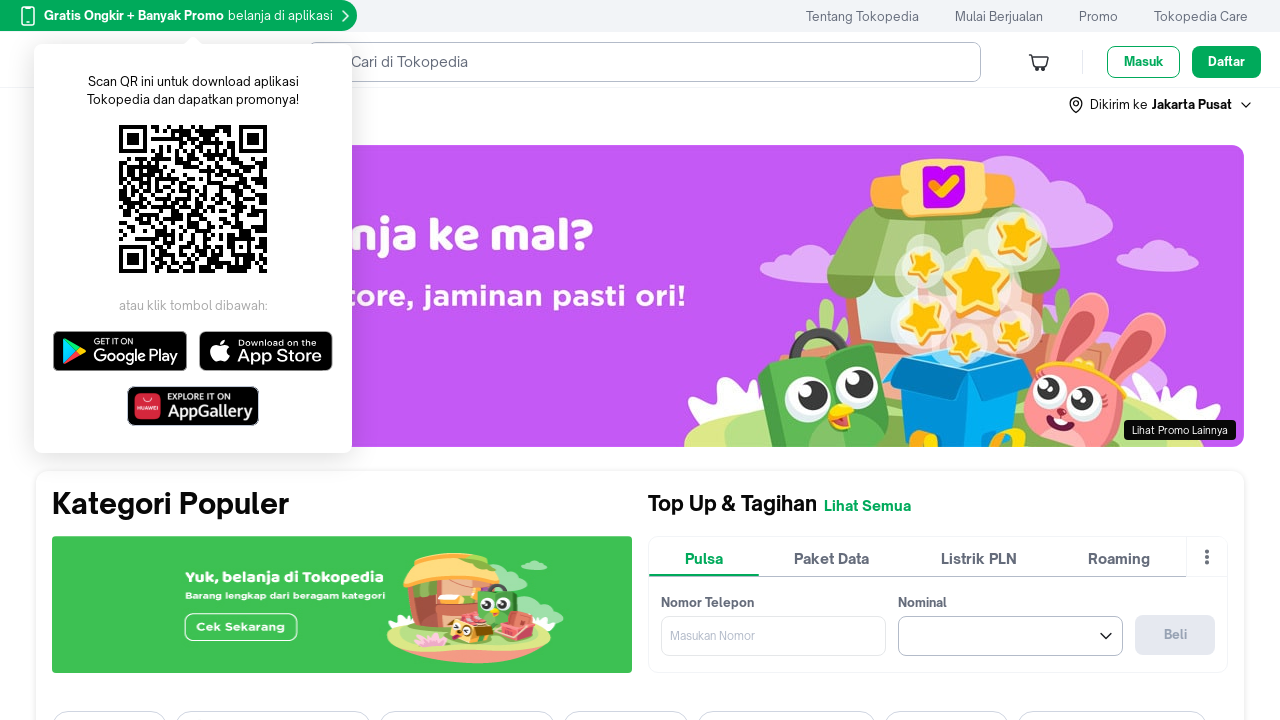

Navigated to https://orangsiber.com
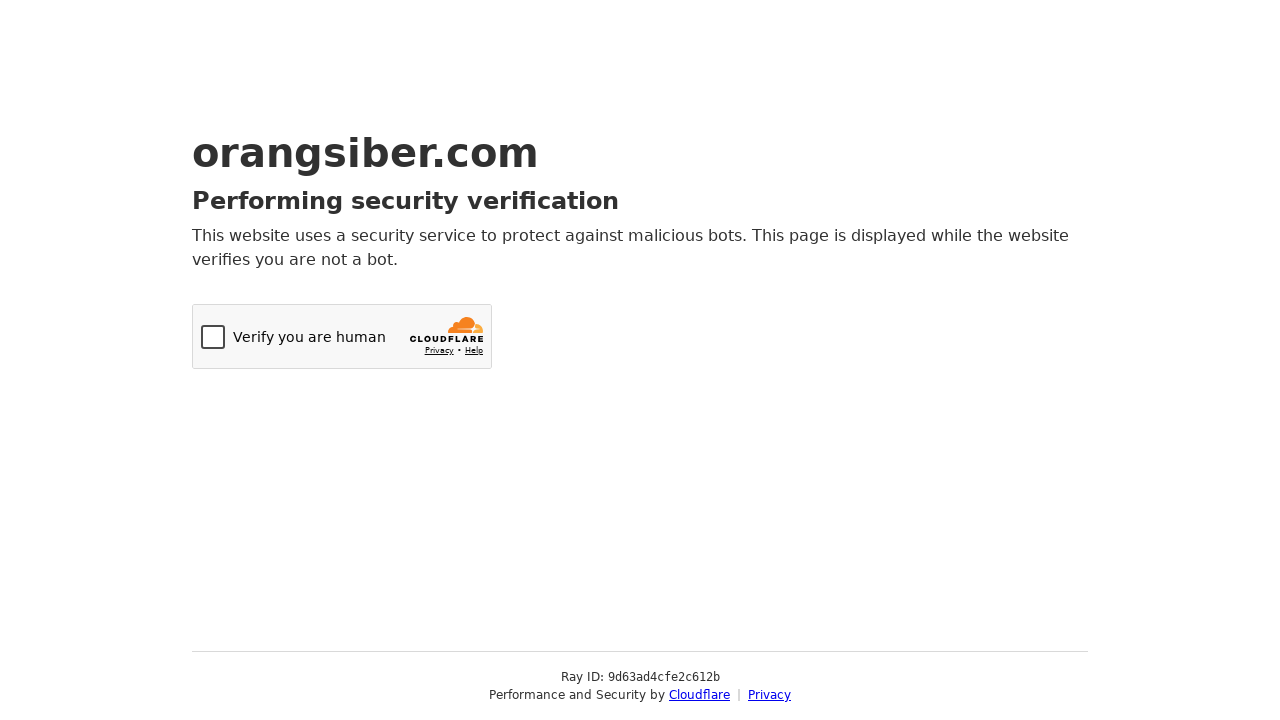

Waited for https://orangsiber.com page to fully load (domcontentloaded)
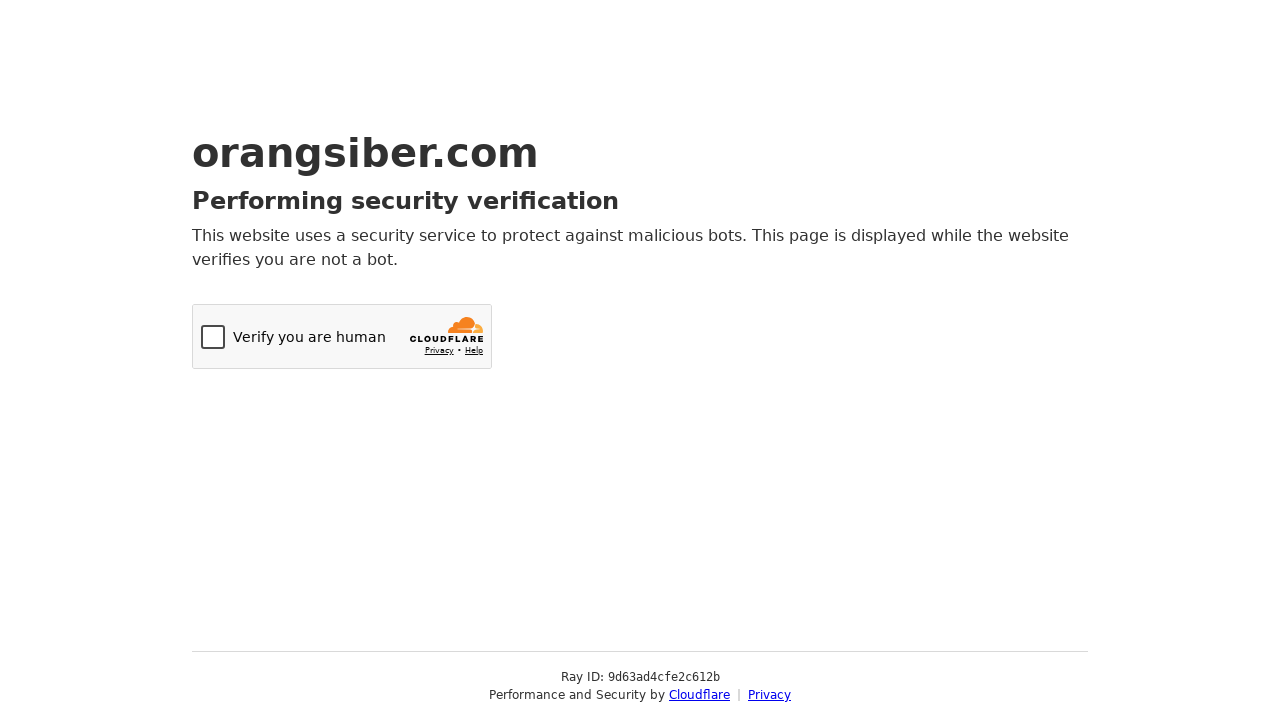

Navigated to https://idejongkok.com
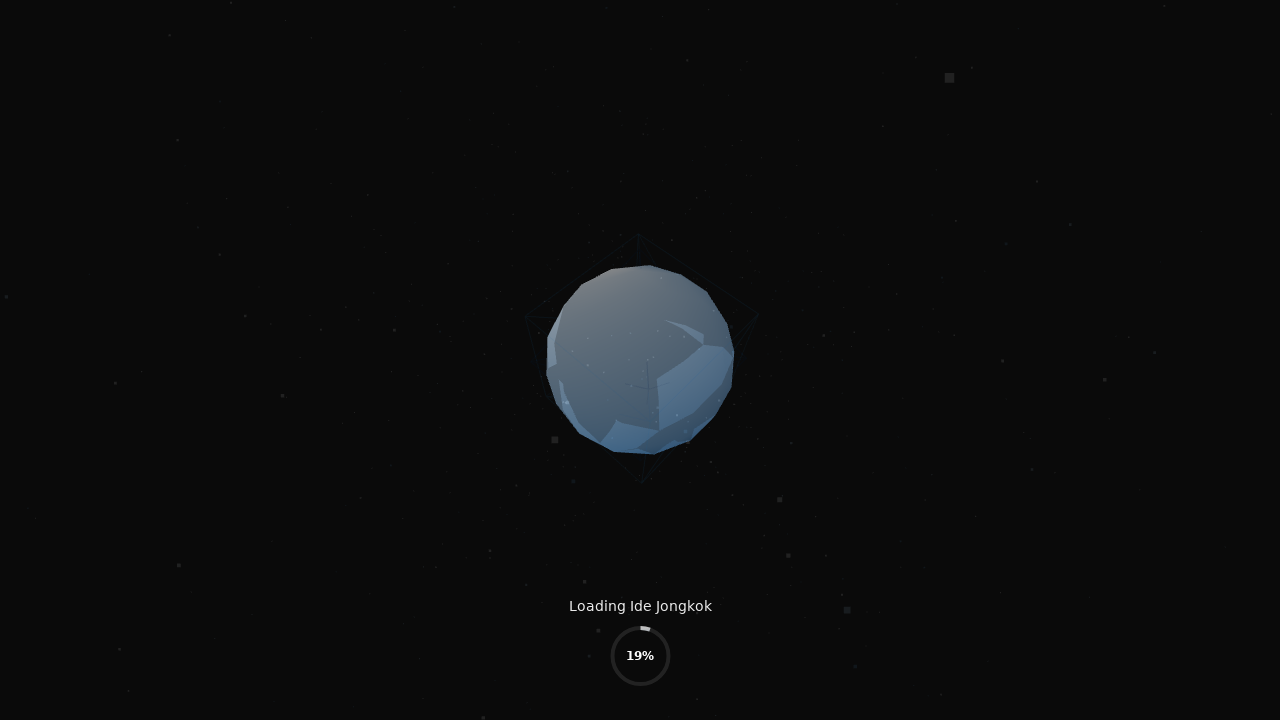

Waited for https://idejongkok.com page to fully load (domcontentloaded)
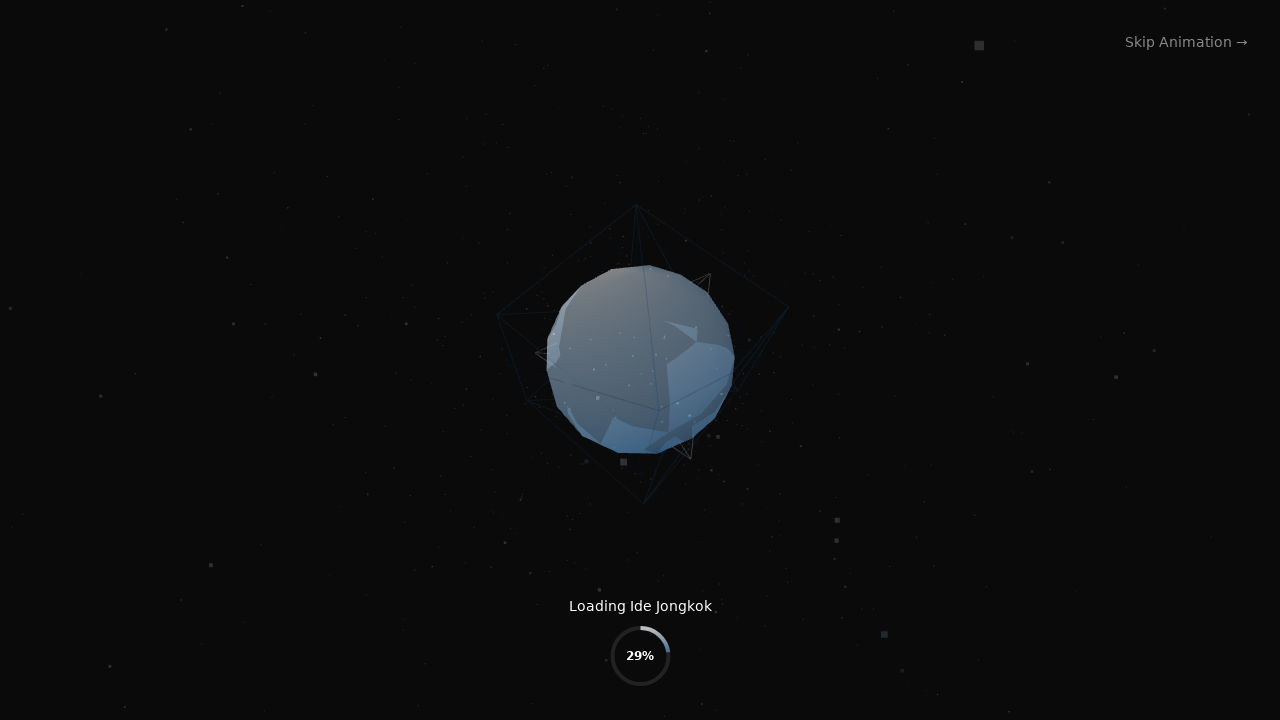

Navigated to https://kelasotomesyen.com/
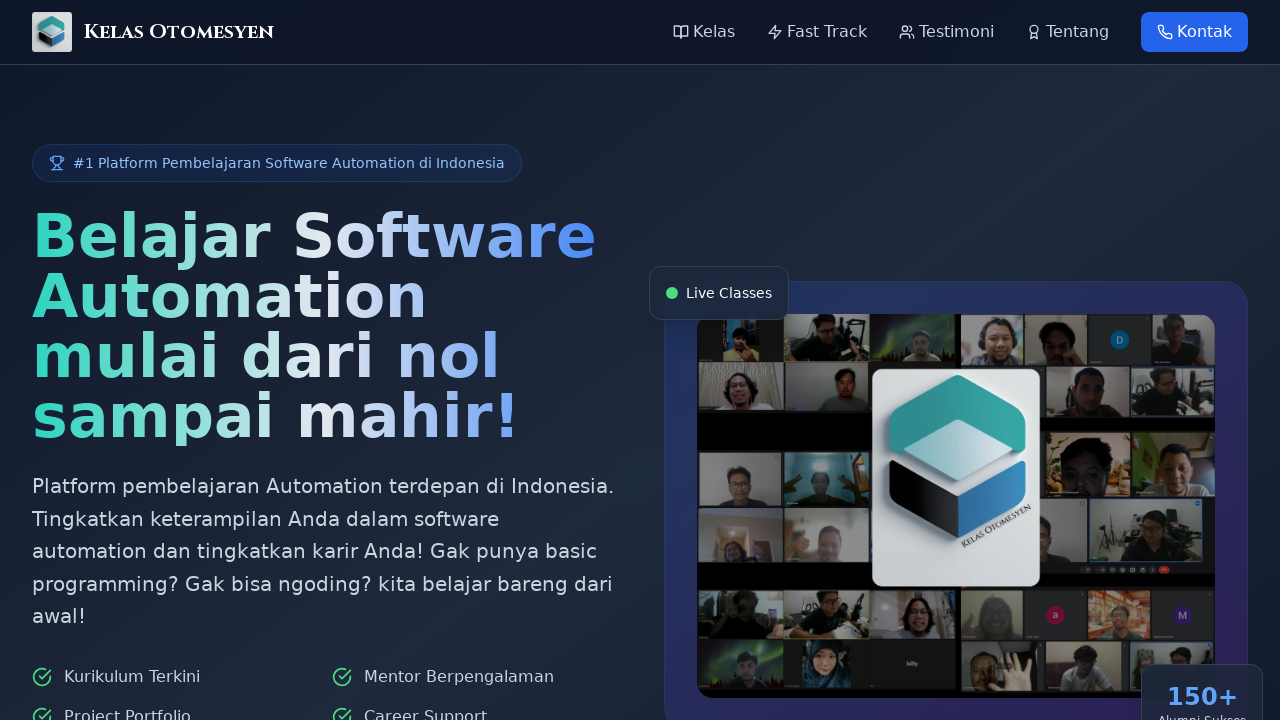

Waited for https://kelasotomesyen.com/ page to fully load (domcontentloaded)
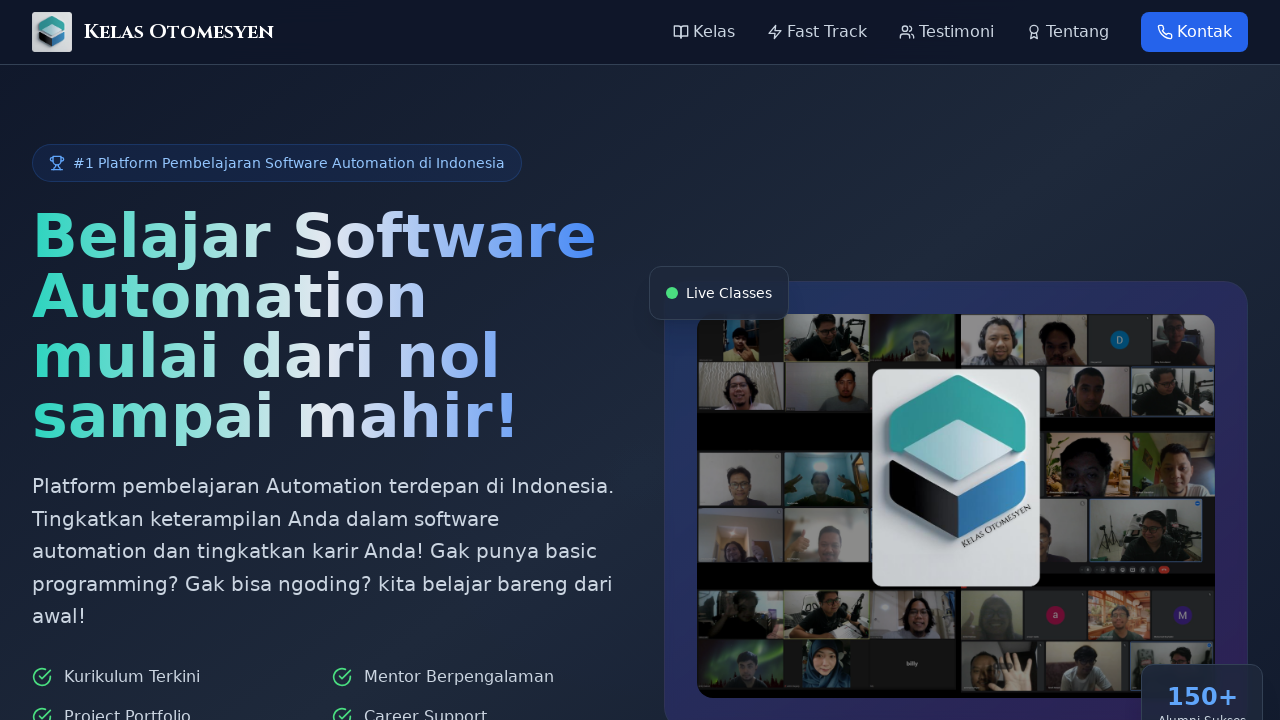

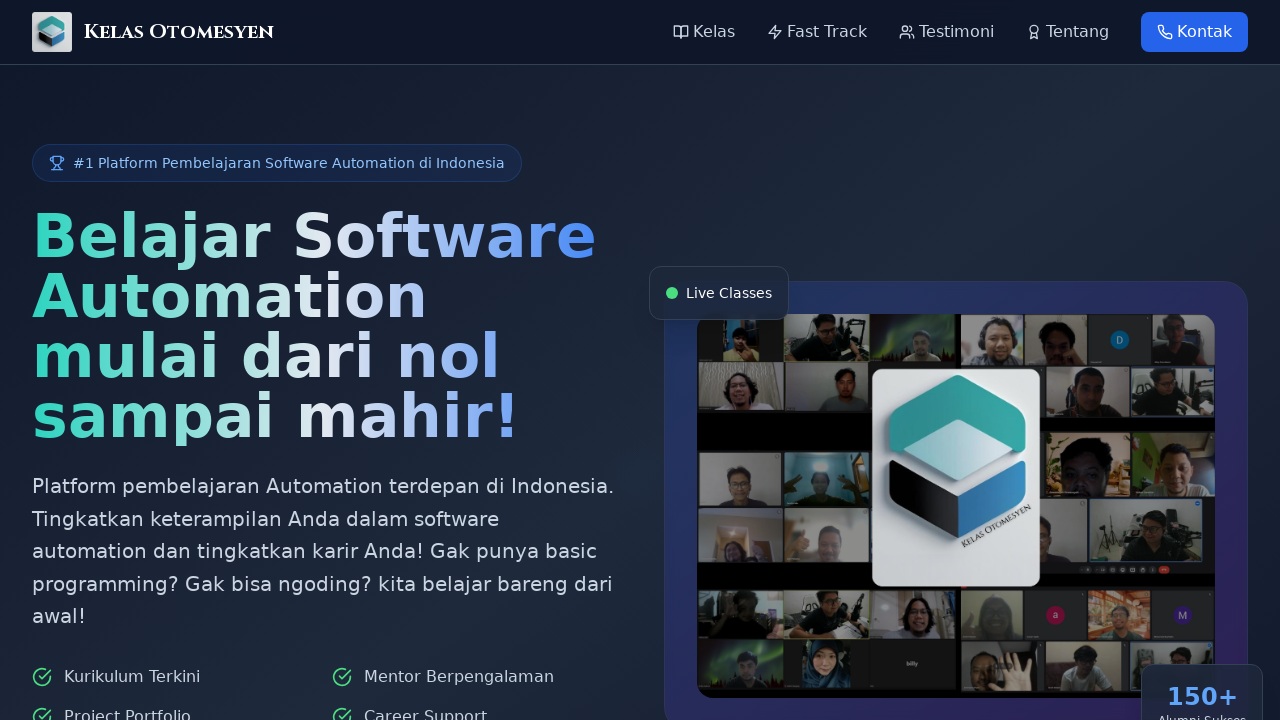